Tests dynamic autocomplete dropdown and reads web table data including row and column counts

Starting URL: https://rahulshettyacademy.com/AutomationPractice/

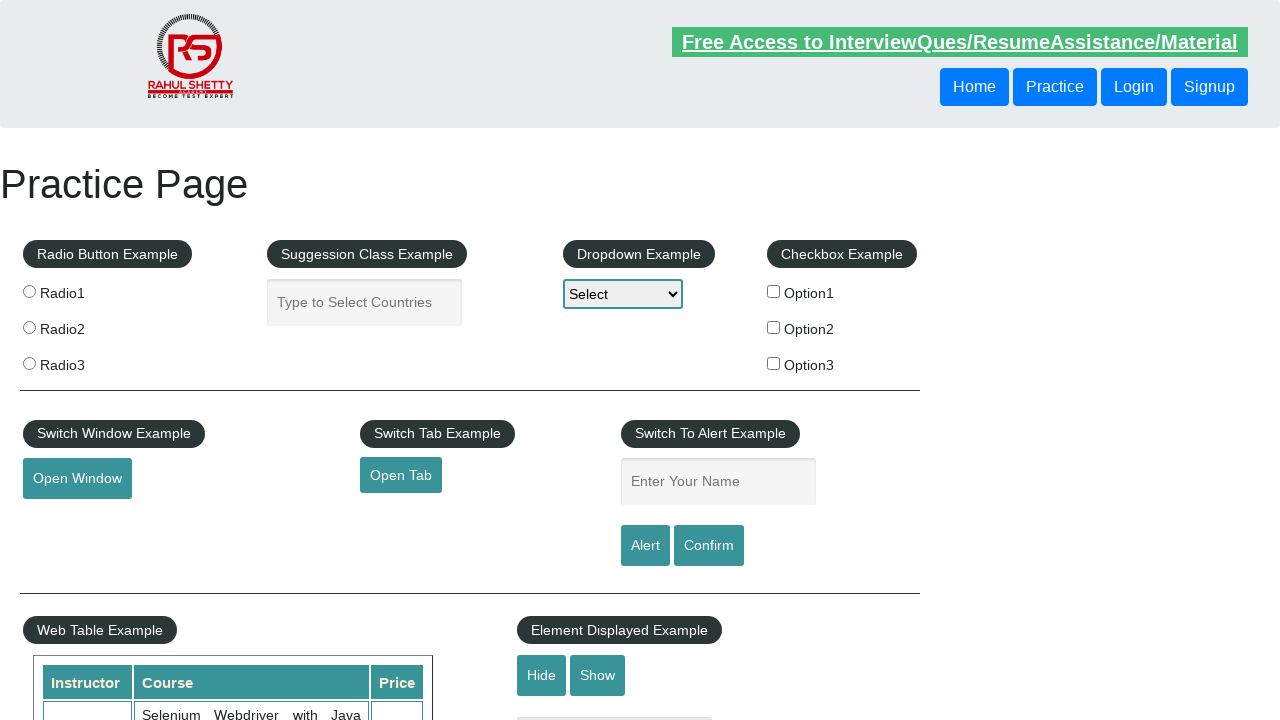

Web table with courses loaded
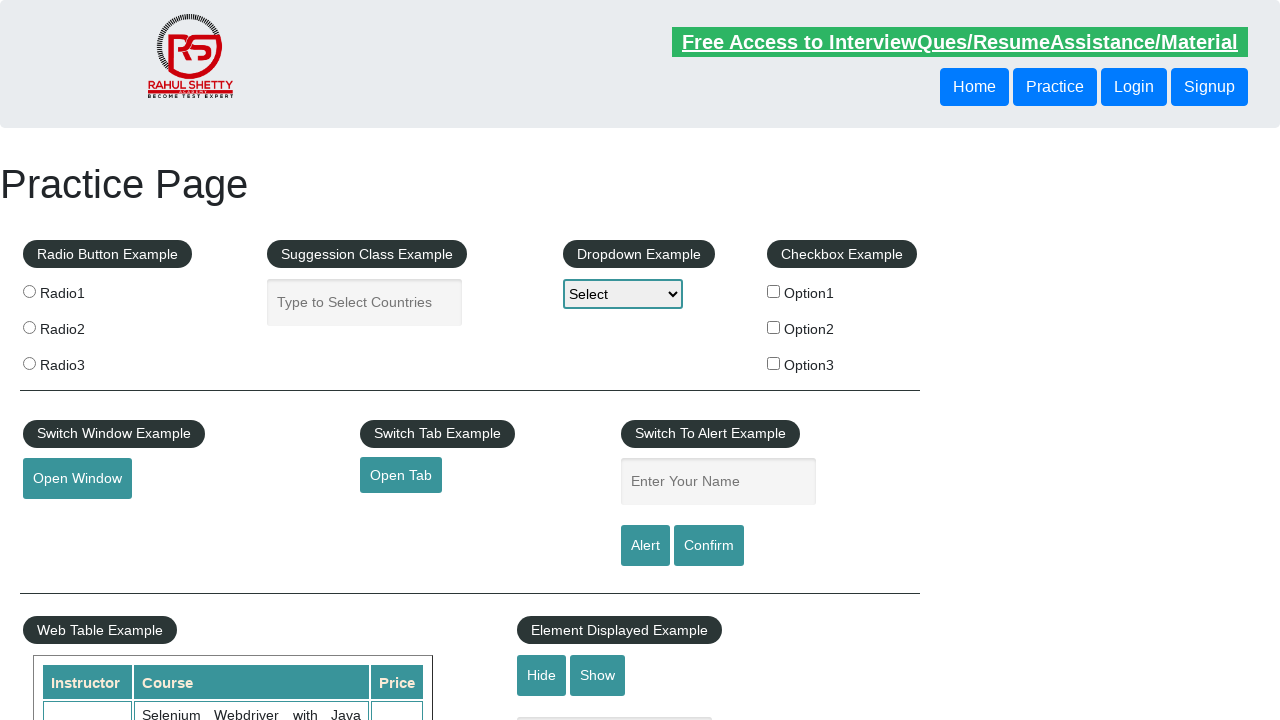

Typed 'British Indian Ocean Te' into autocomplete field to trigger dynamic dropdown
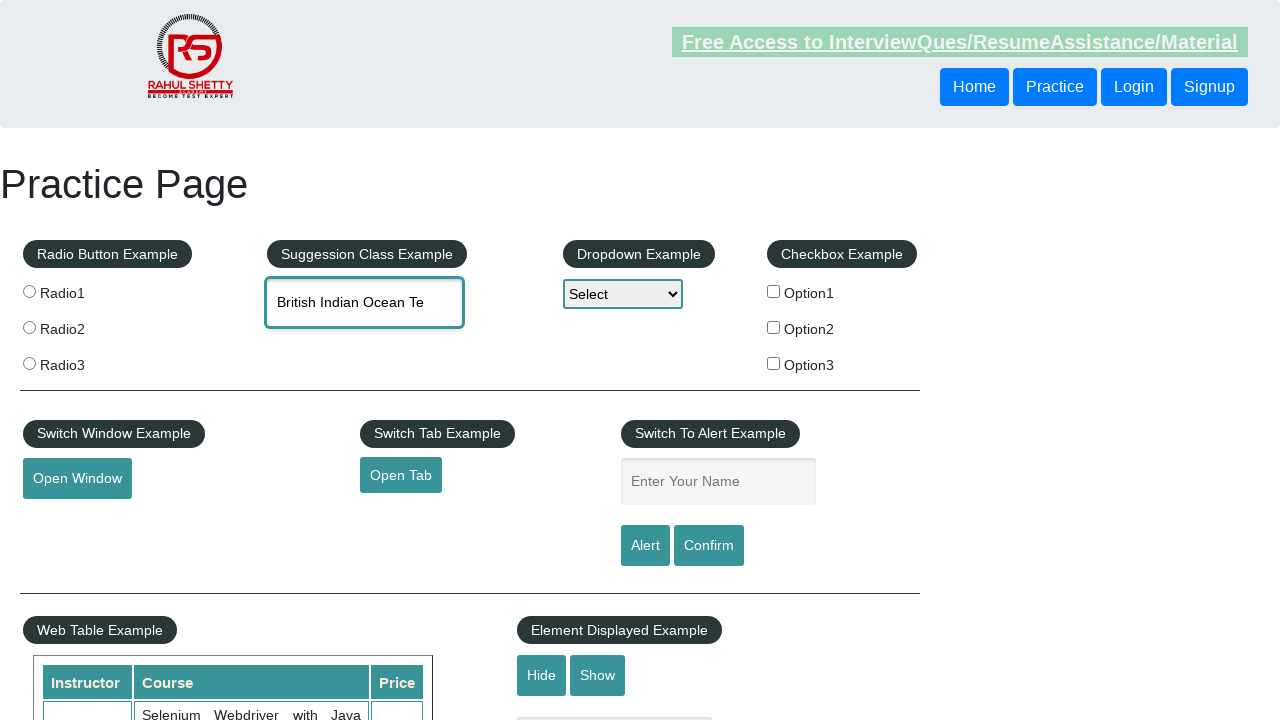

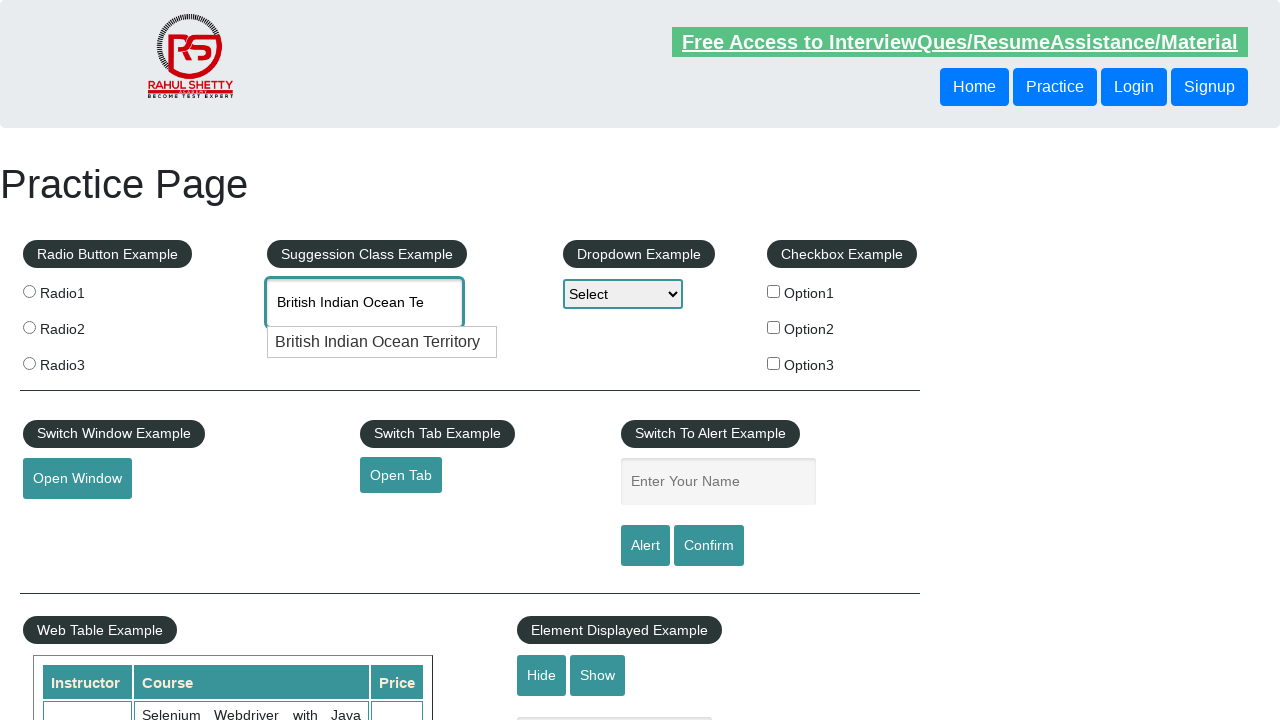